Navigates to a Selenium course content page and verifies that the location/contact information widget is present and visible.

Starting URL: http://greenstech.in/selenium-course-content.html

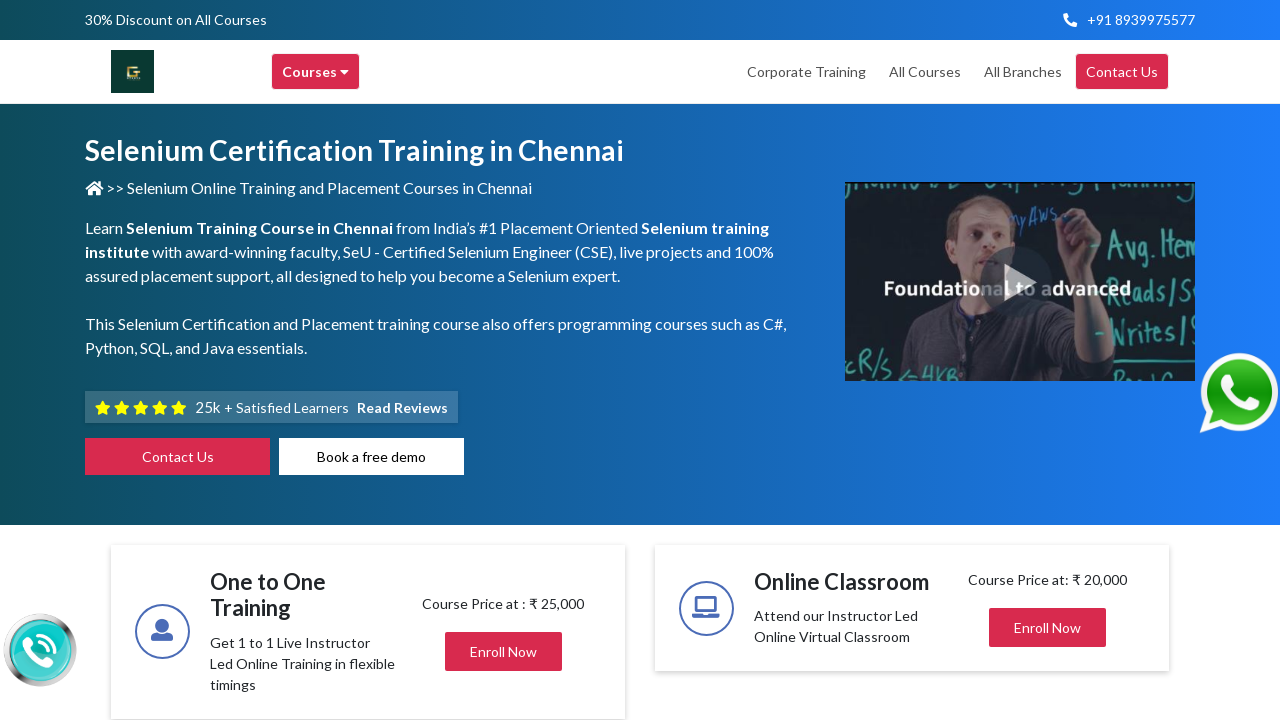

Waited for location/contact information widget to be present in DOM
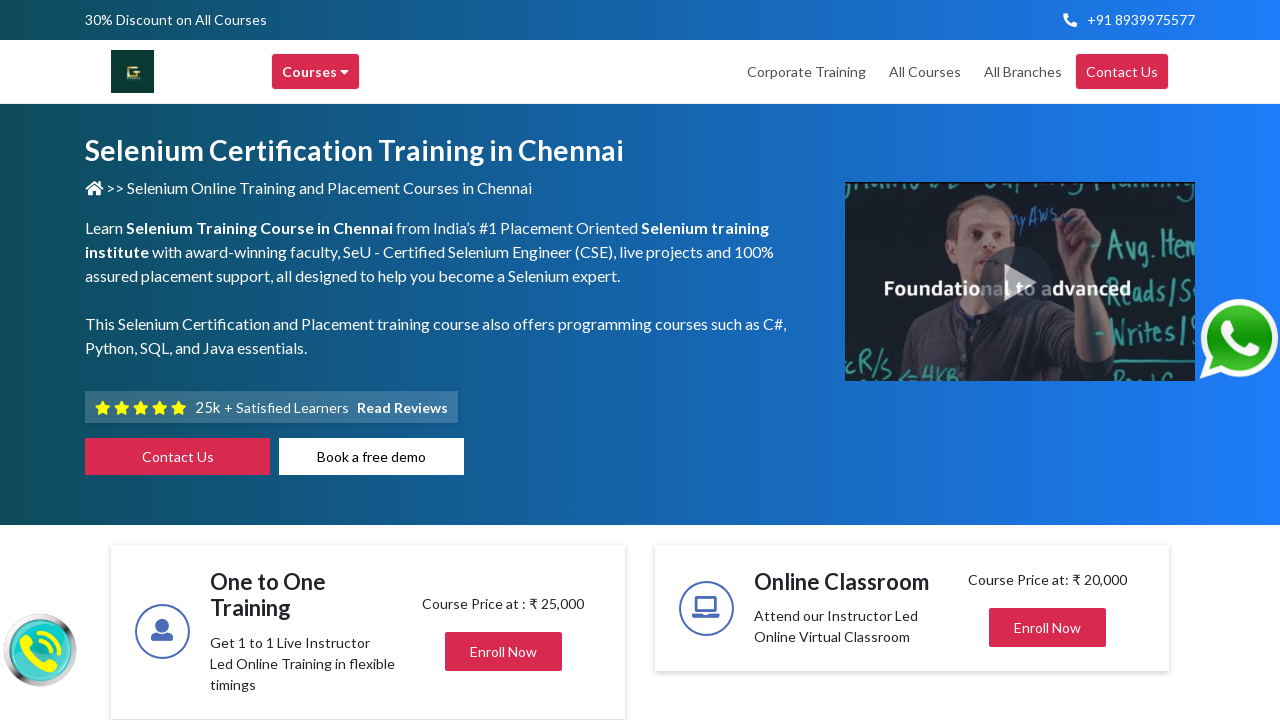

Located the first widget element
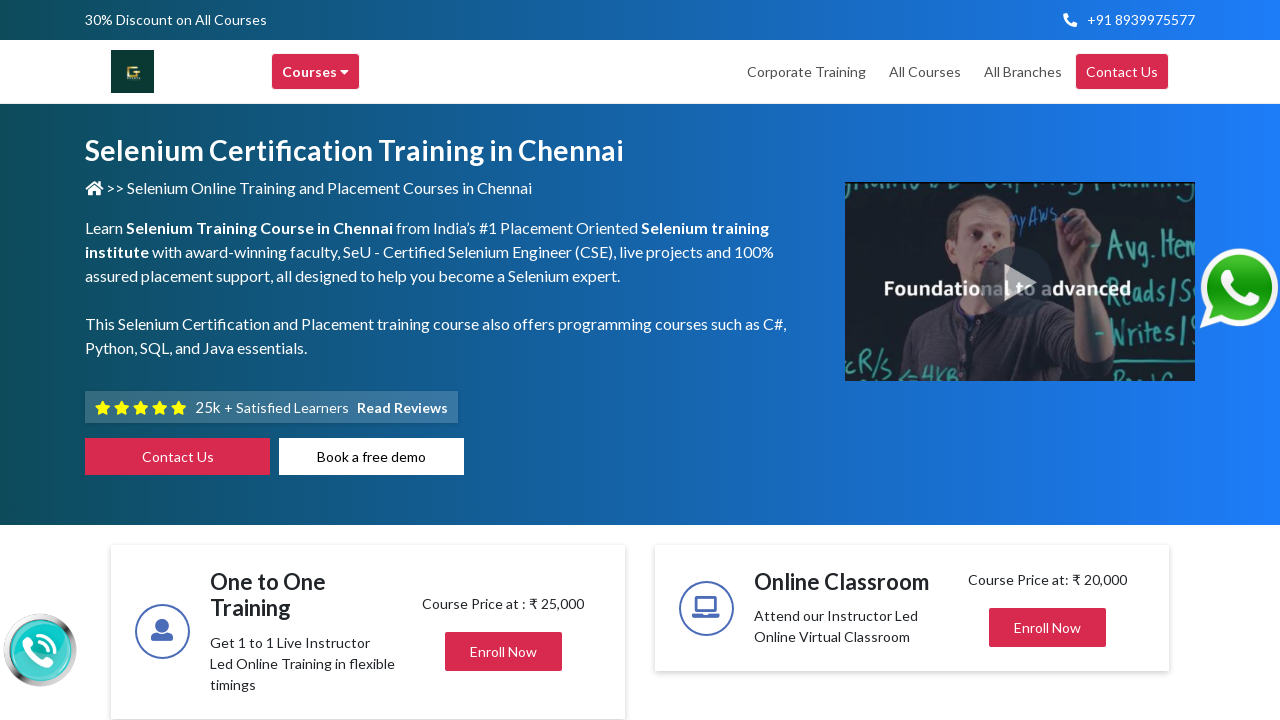

Verified that the location/contact information widget is visible
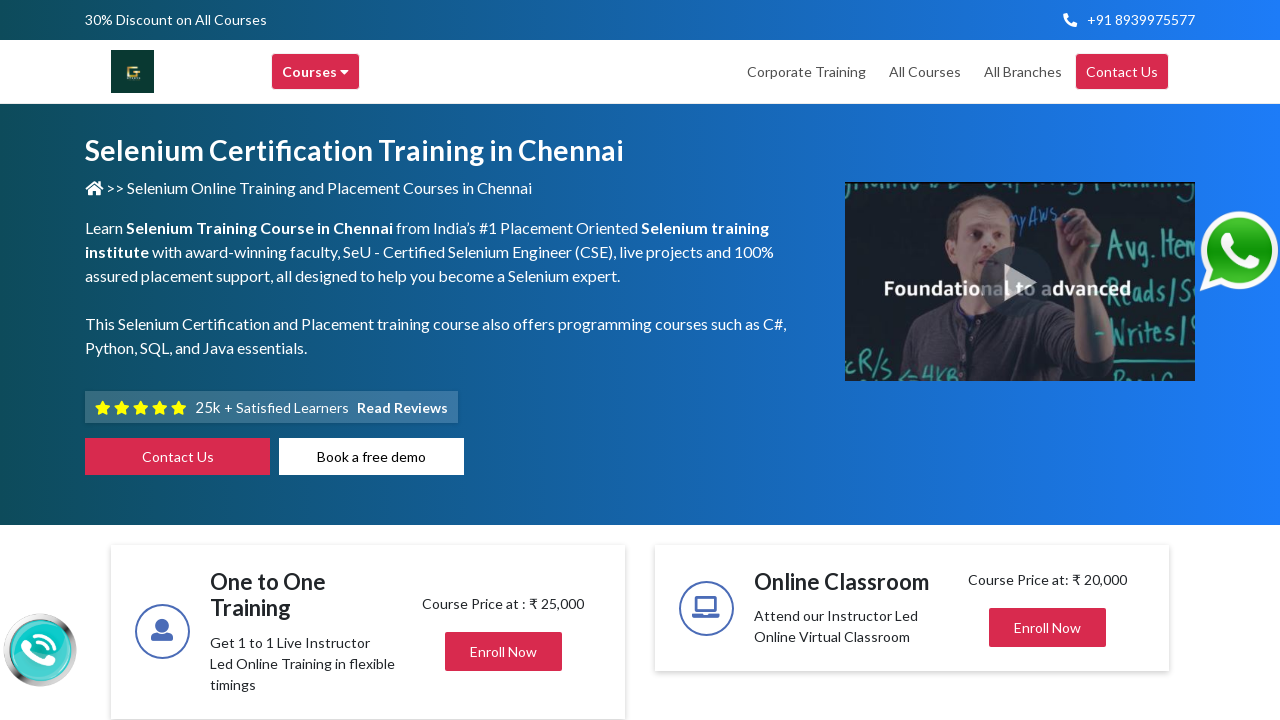

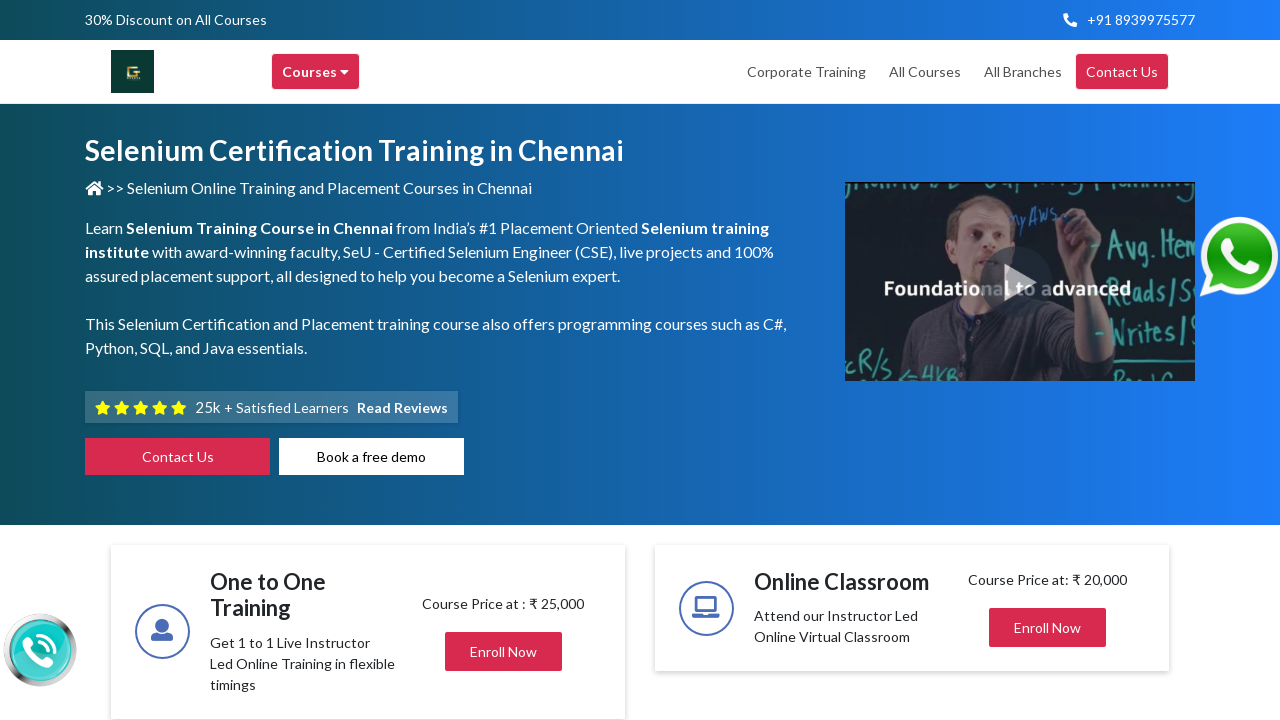